Tests the program/course dropdown functionality by clicking on a button to reveal the dropdown and then interacting with the program select element

Starting URL: https://www.canadianctb.ca/

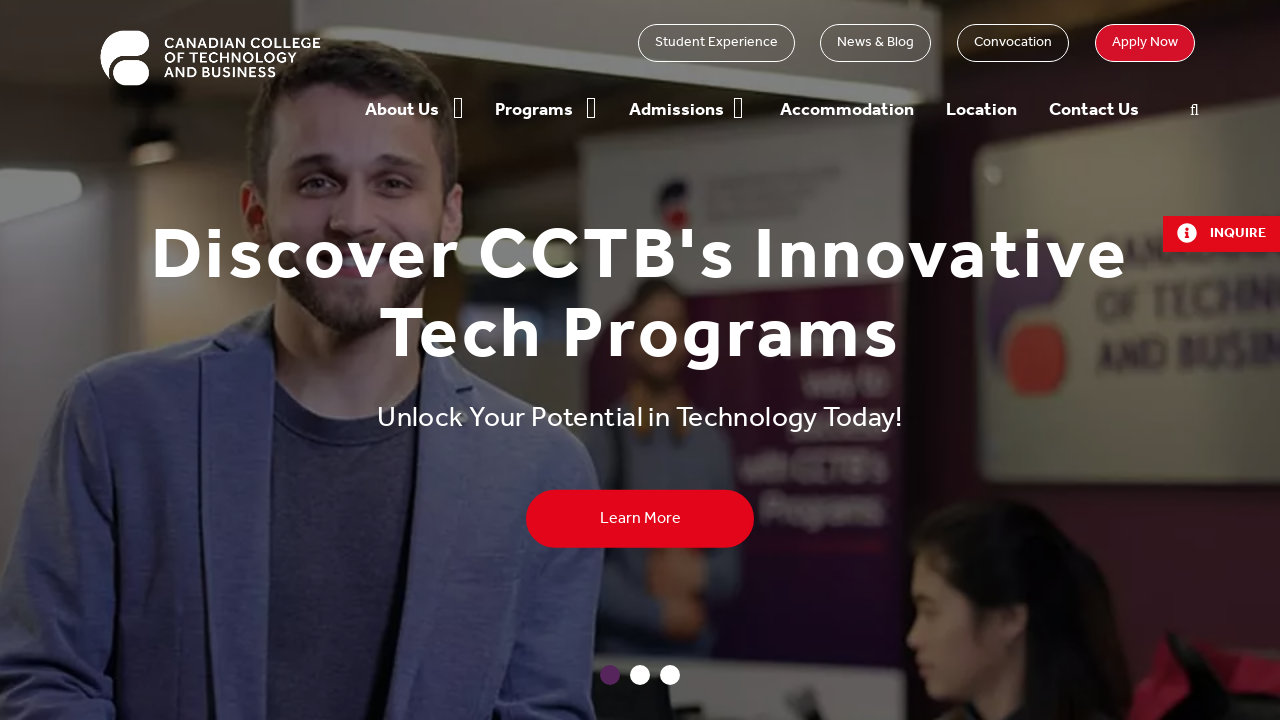

Clicked button to reveal program/course dropdown at (1187, 233) on a span svg[class^='svg-inlin']
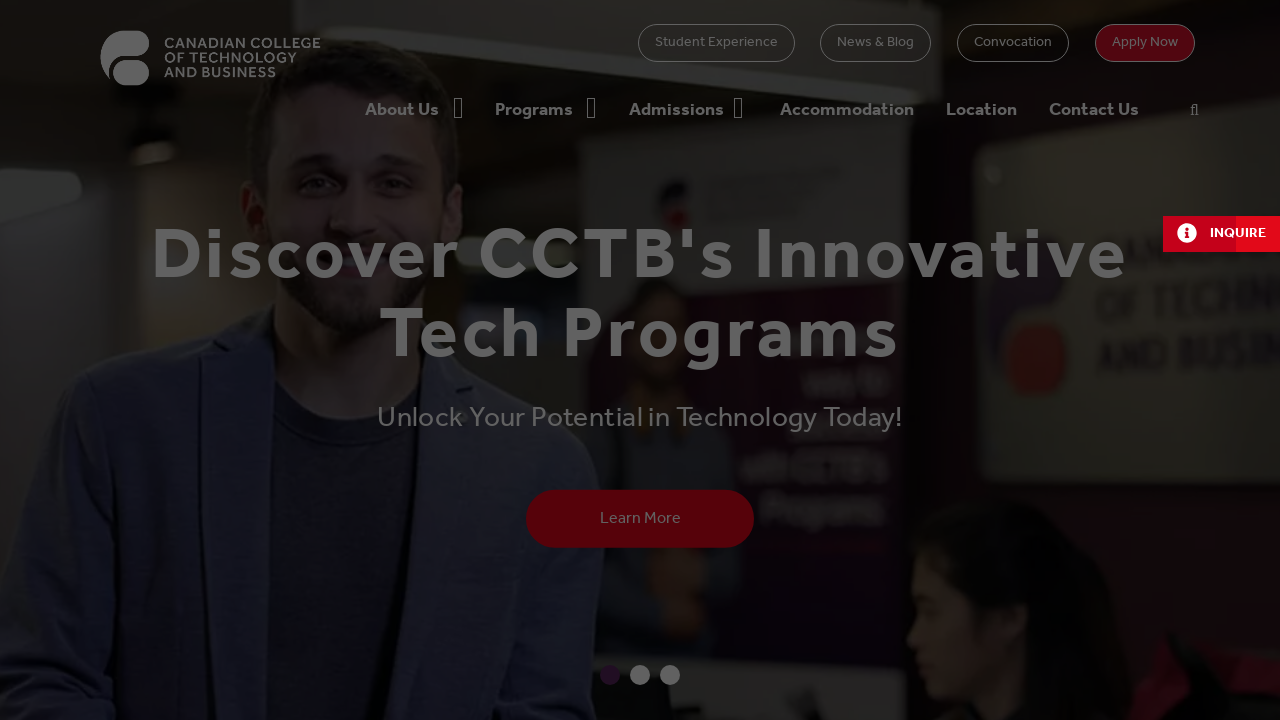

Program dropdown became visible
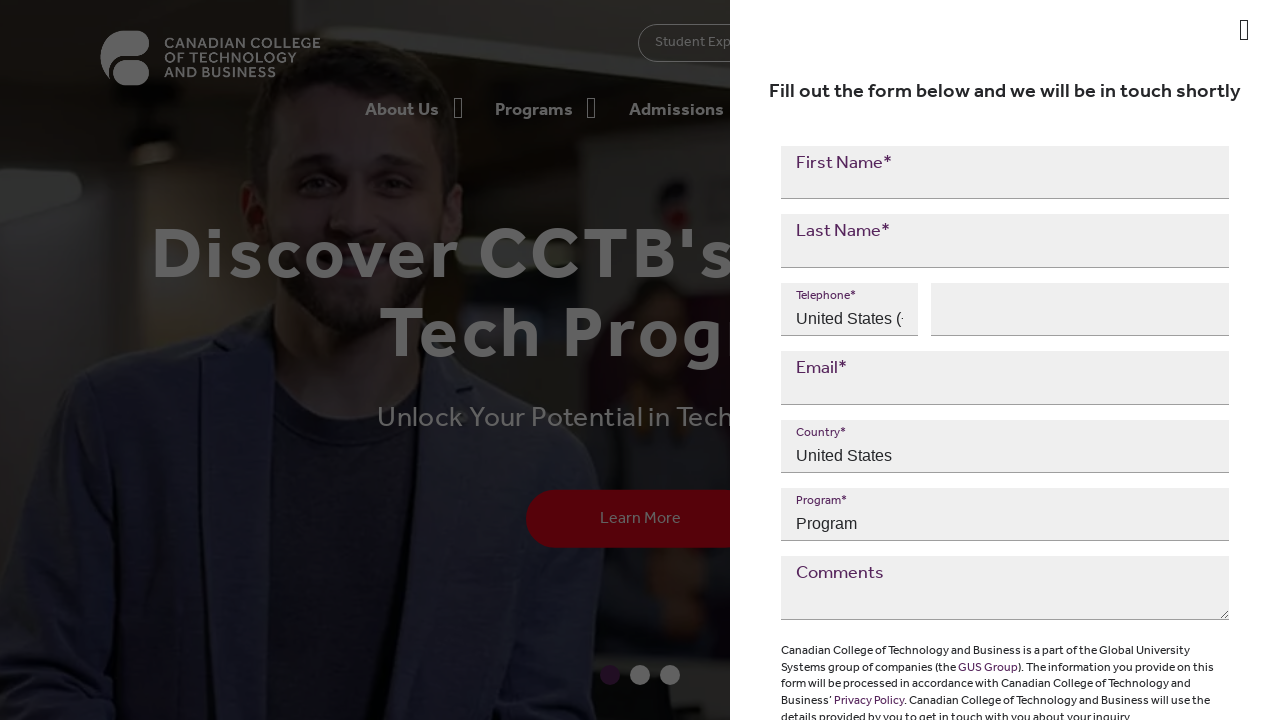

Retrieved all program/course options from dropdown (10 options found)
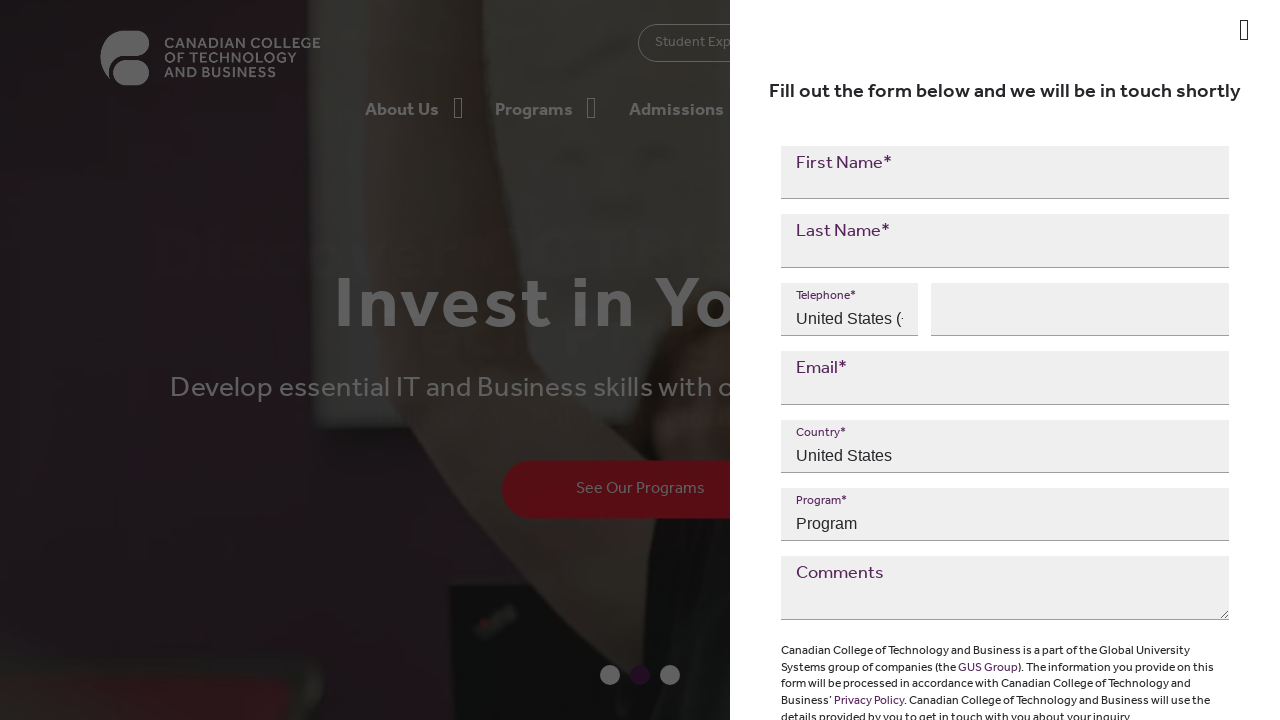

Verified dropdown contains at least one option
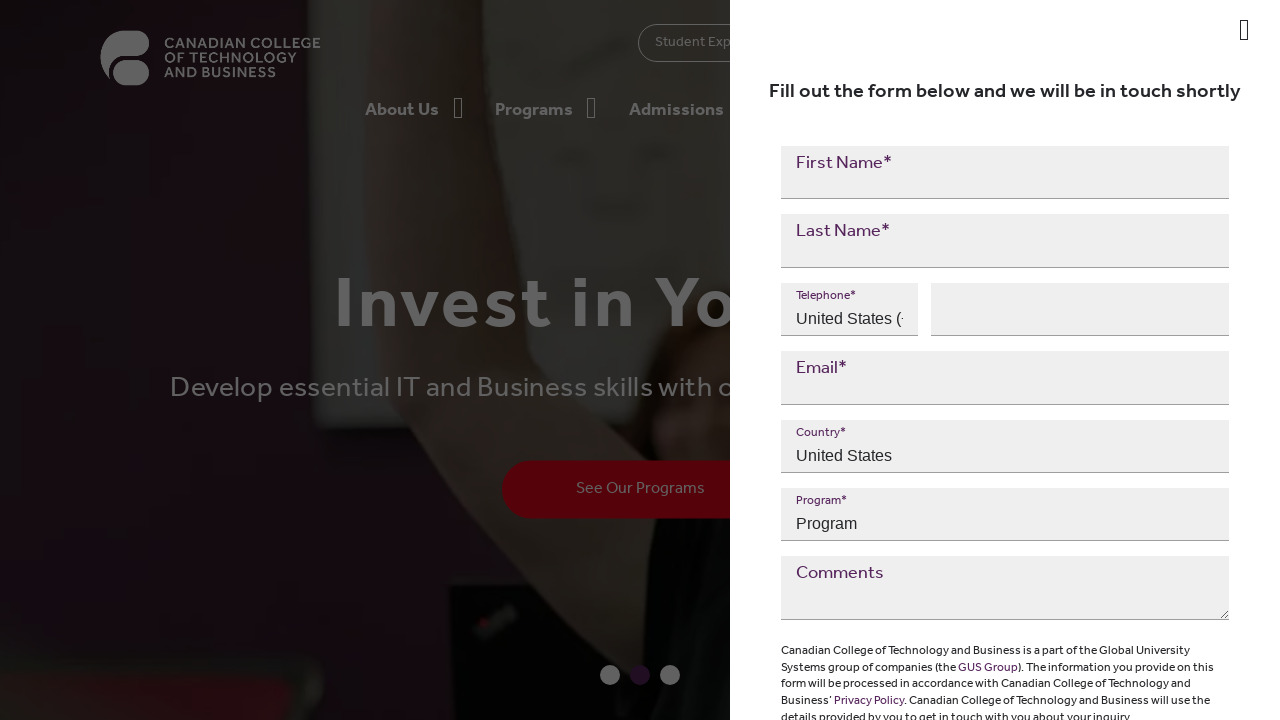

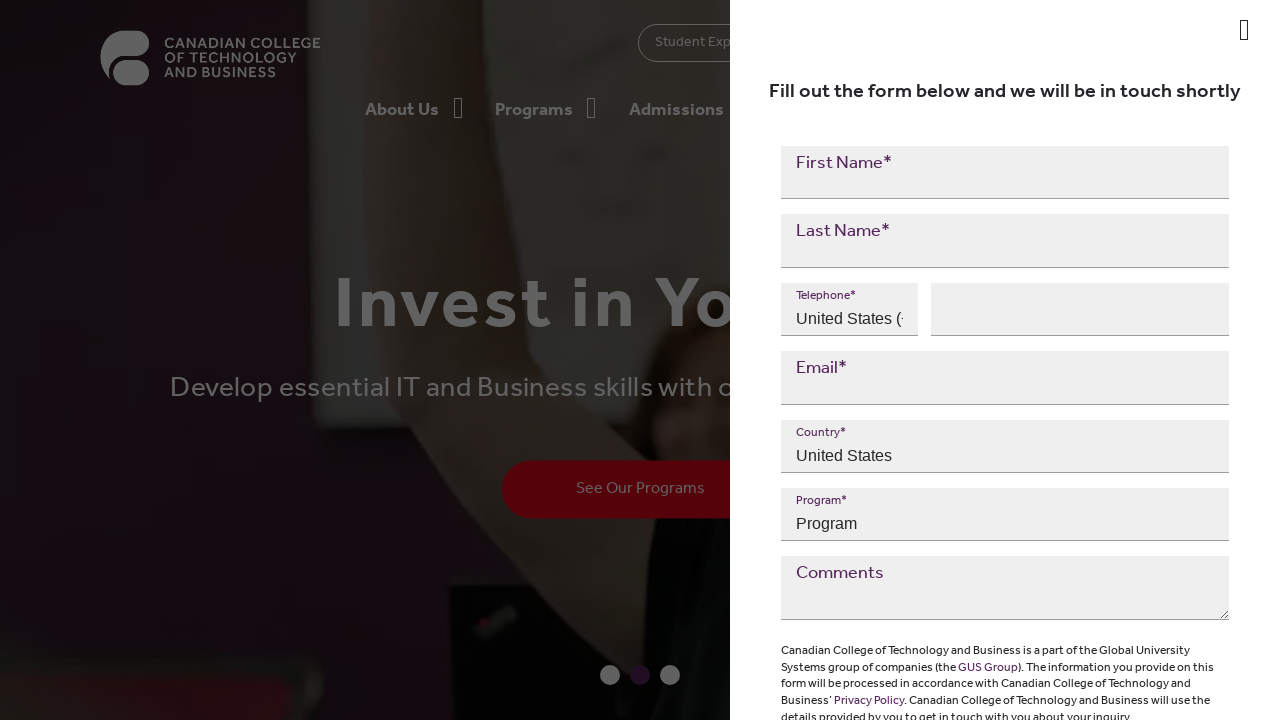